Tests checkbox interaction by verifying Monday checkbox is not selected initially, then selecting it and verifying it becomes selected

Starting URL: https://samples.gwtproject.org/samples/Showcase/Showcase.html#!CwCheckBox

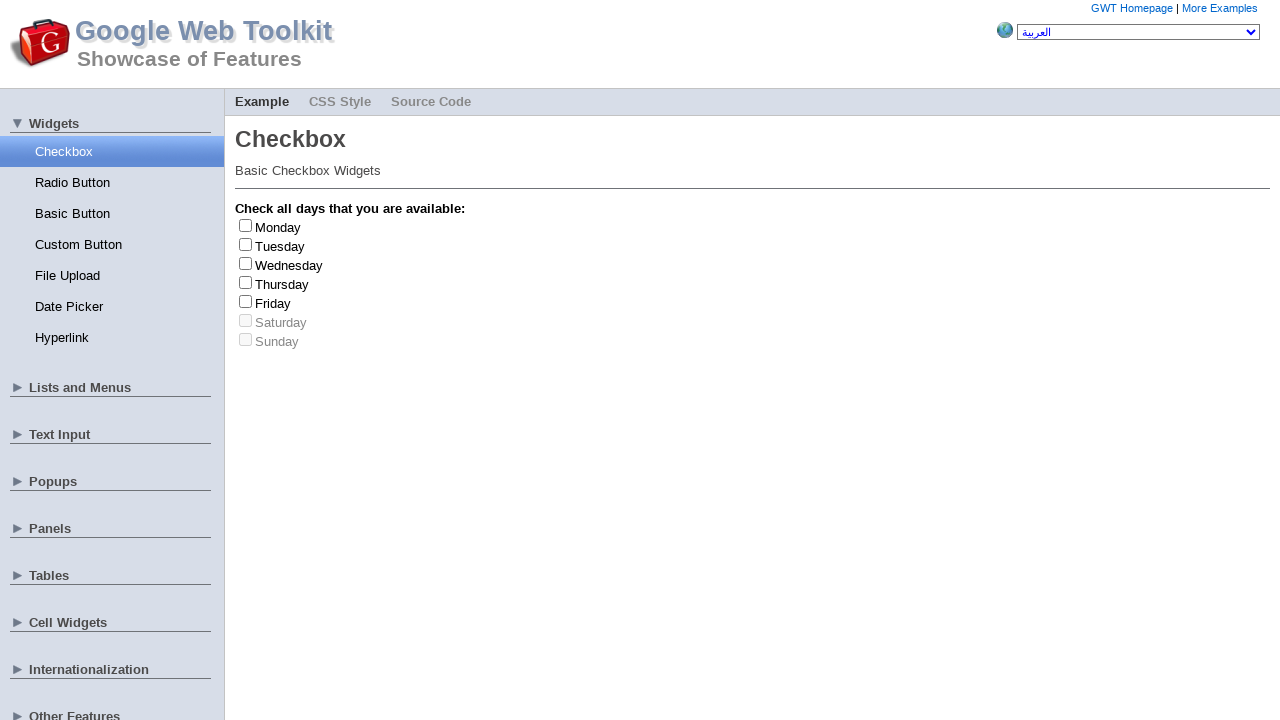

Navigated to checkbox showcase page
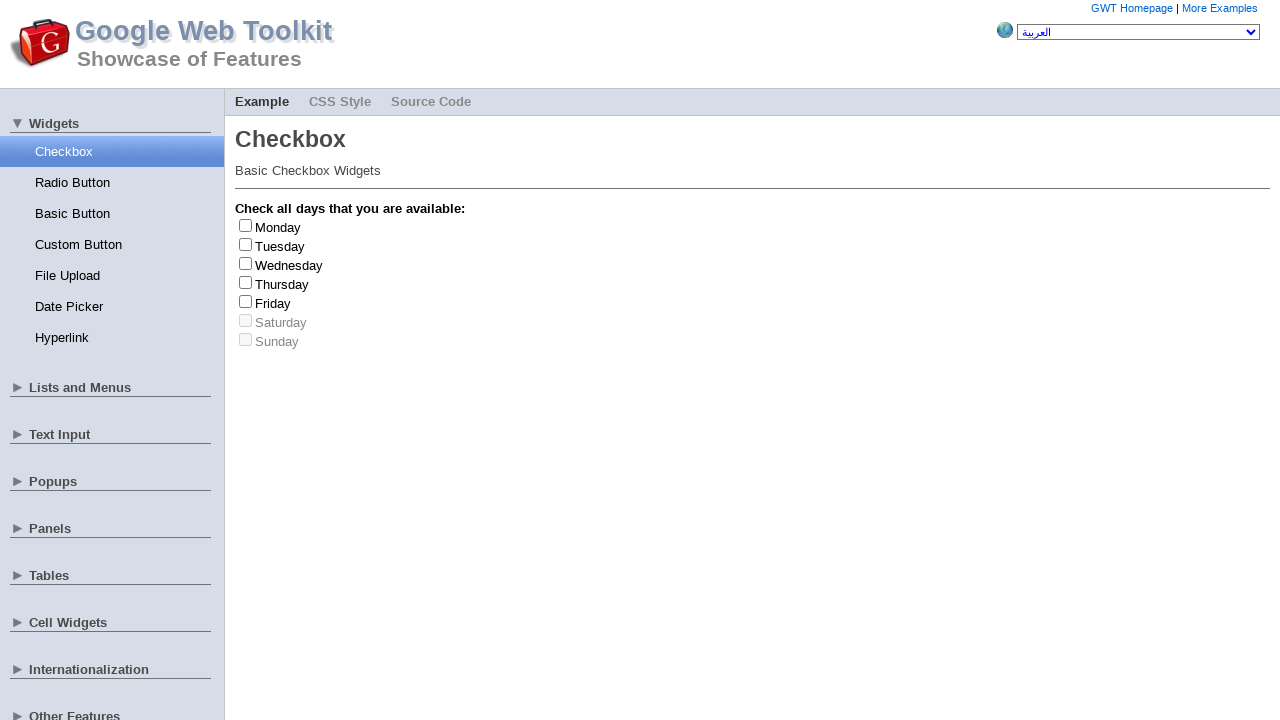

Located Monday checkbox element
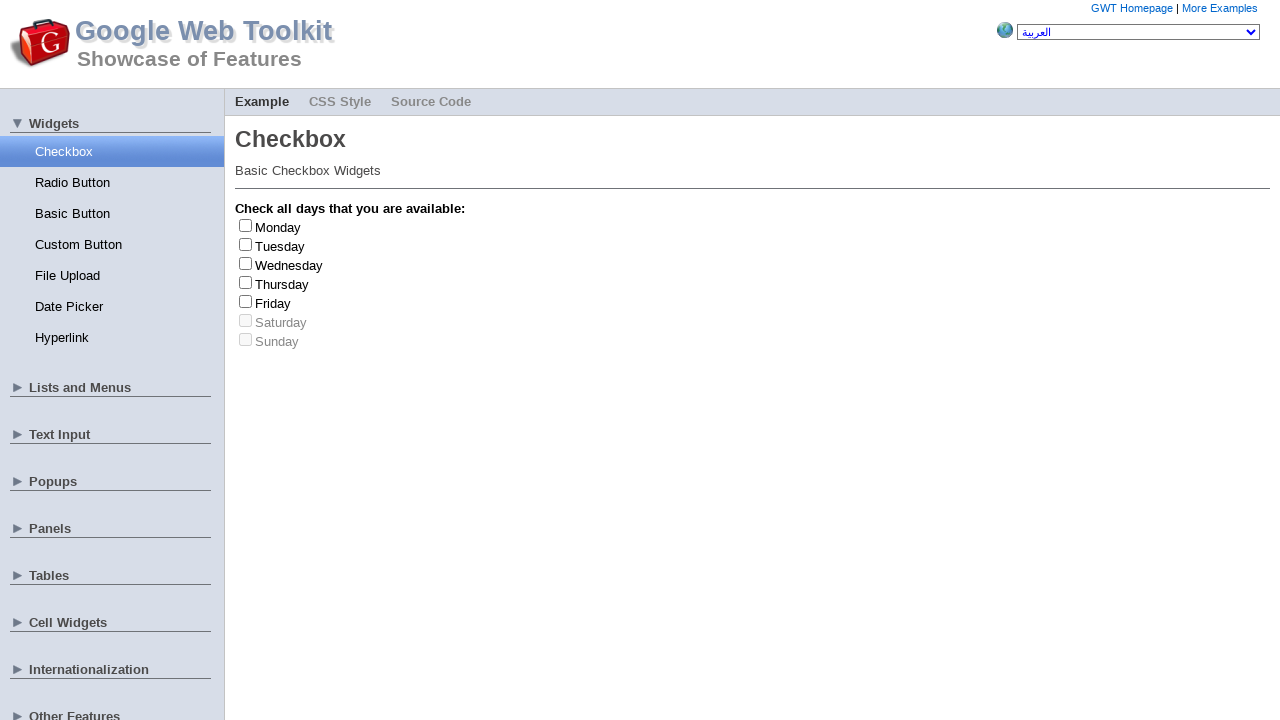

Verified Monday checkbox is not initially selected
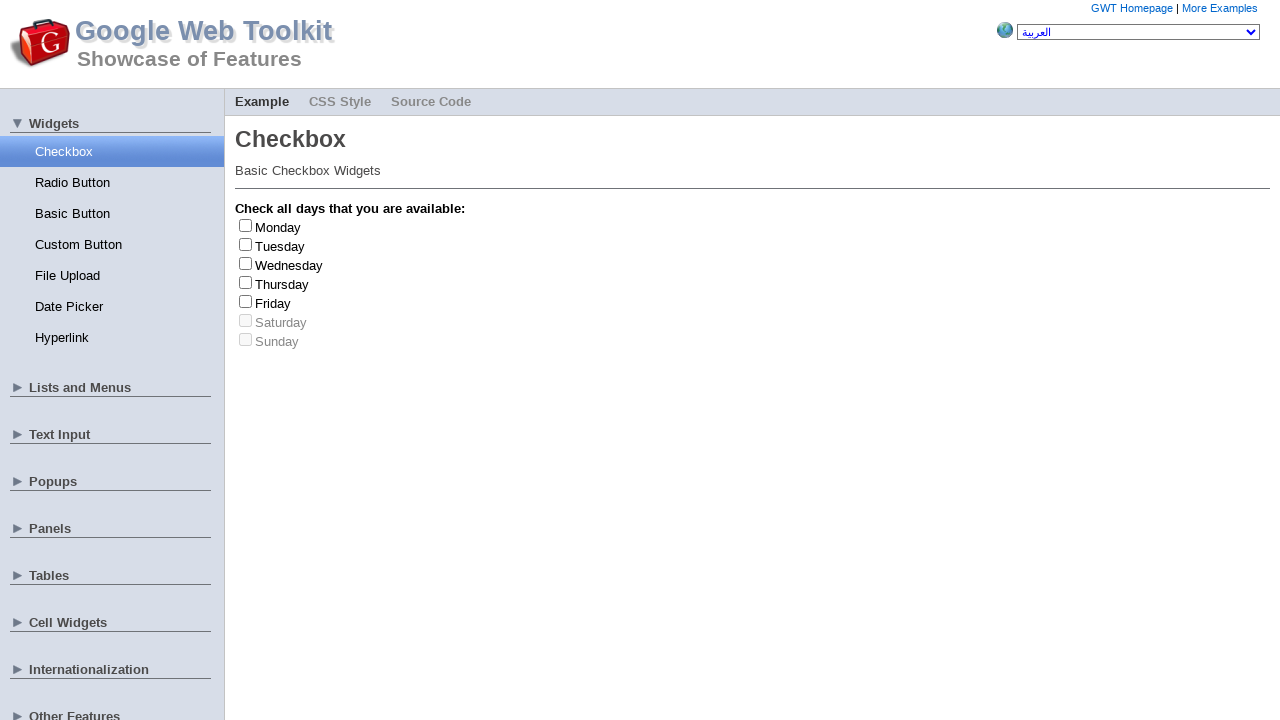

Clicked Monday checkbox to select it at (246, 225) on #gwt-debug-cwCheckBox-Monday-input
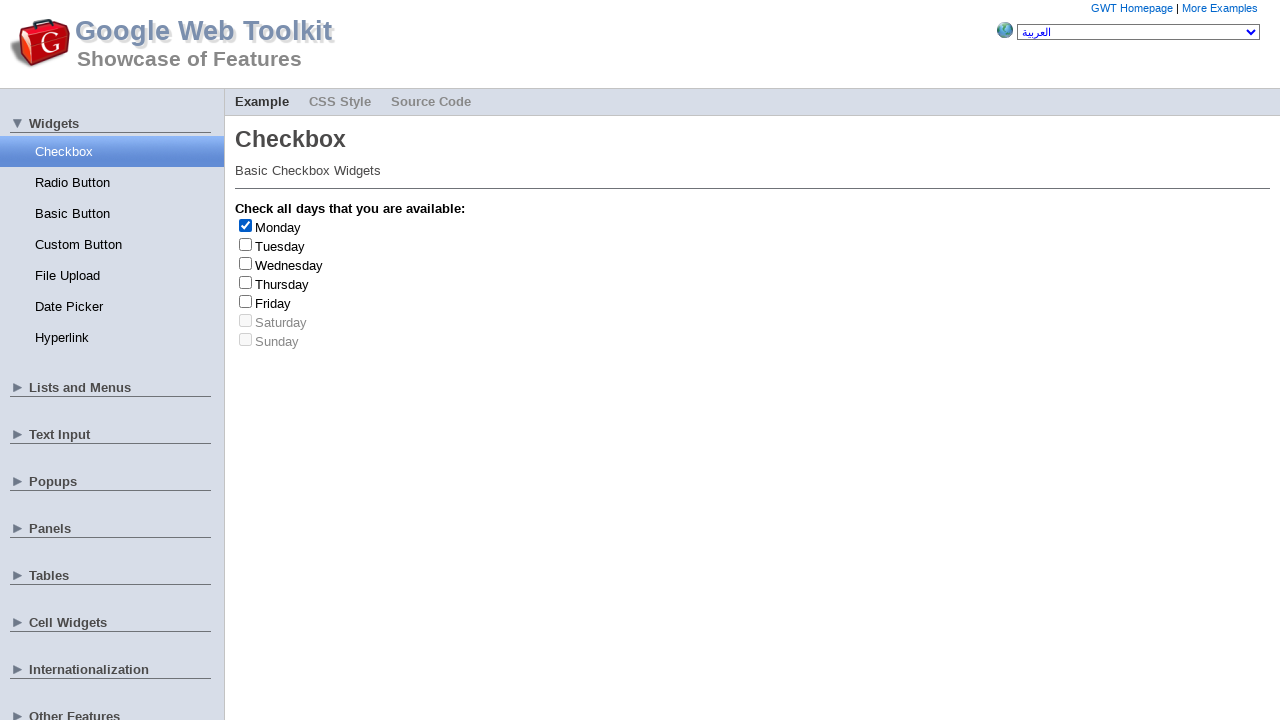

Verified Monday checkbox is now selected
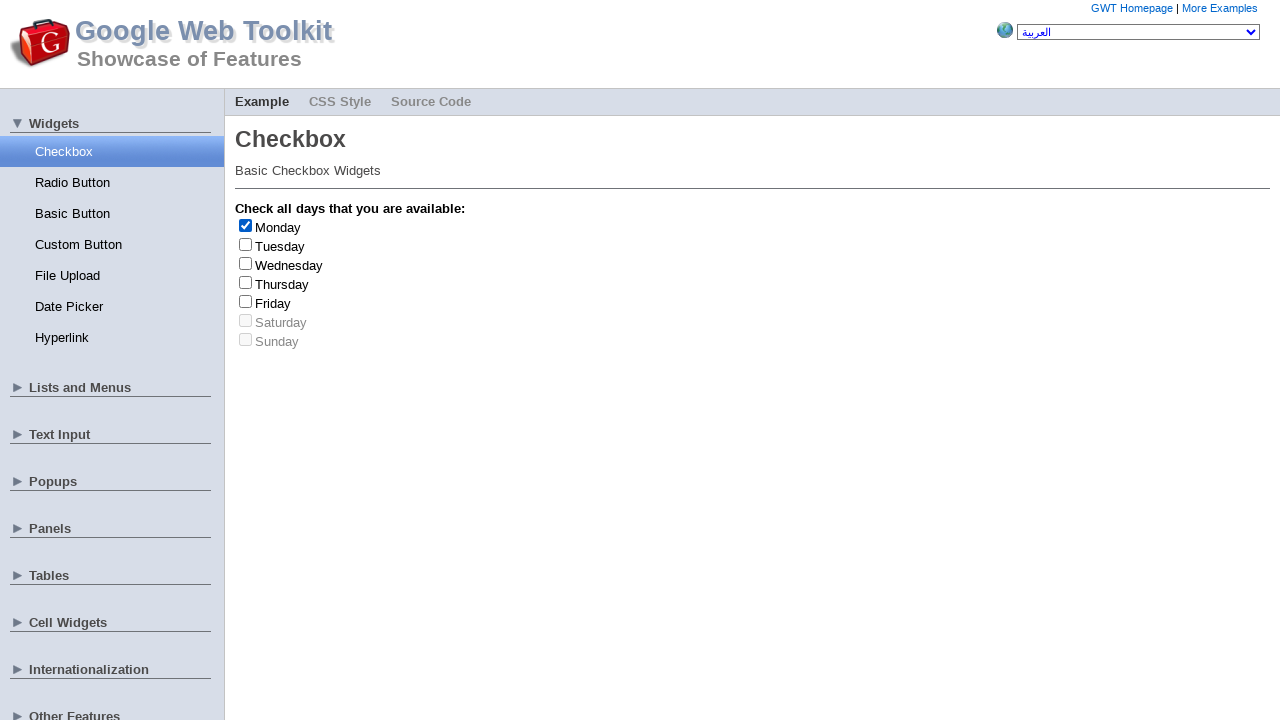

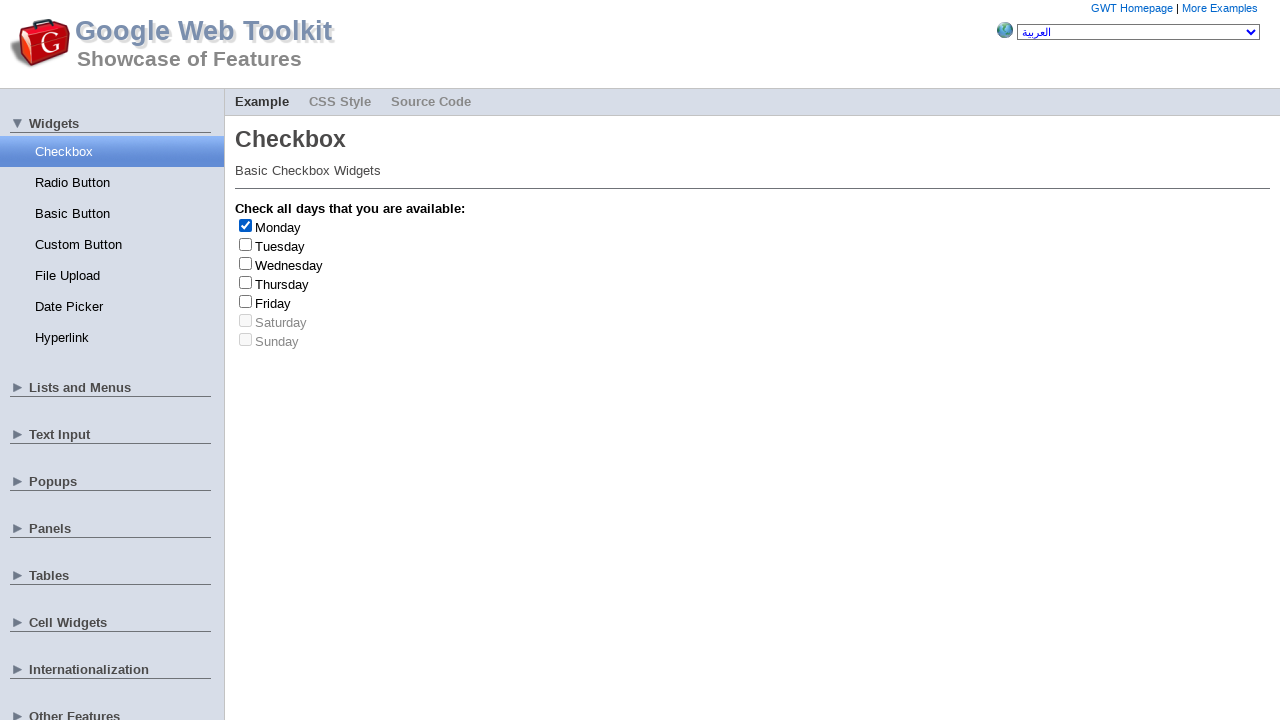